Scrolls down to an element and then performs a scroll using JavaScript

Starting URL: https://dgotlieb.github.io/Actions

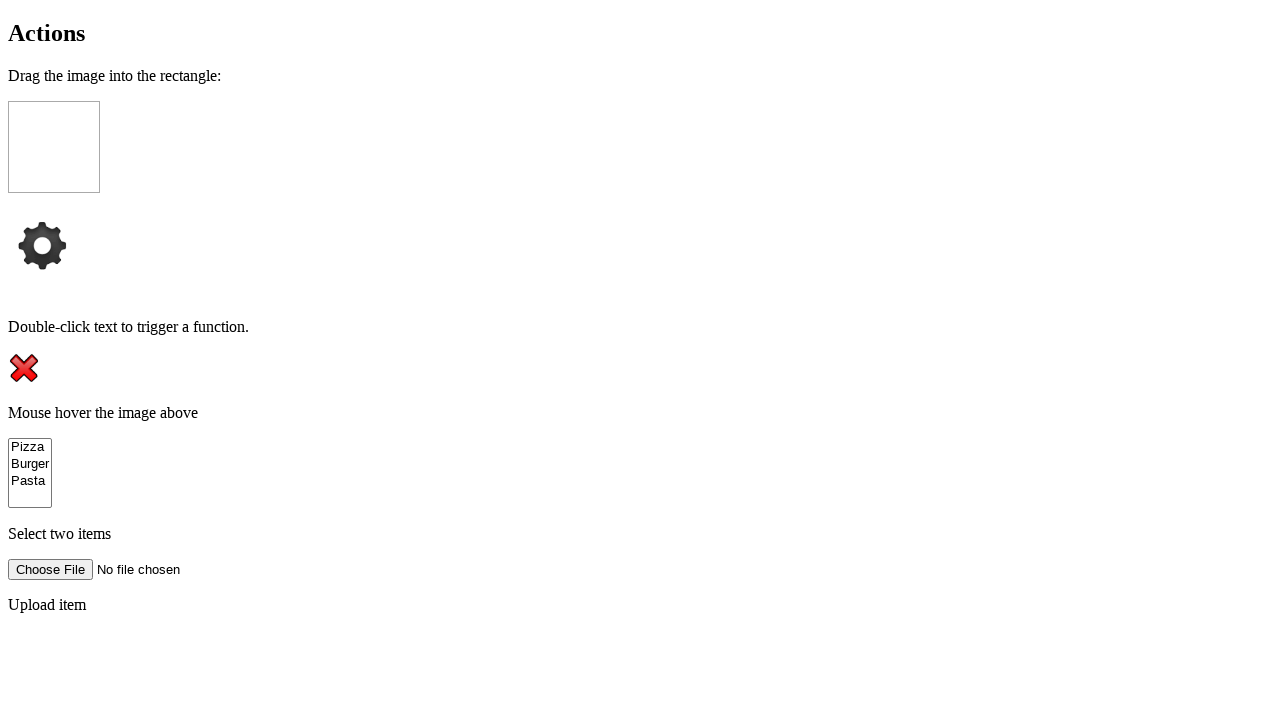

Navigated to https://dgotlieb.github.io/Actions
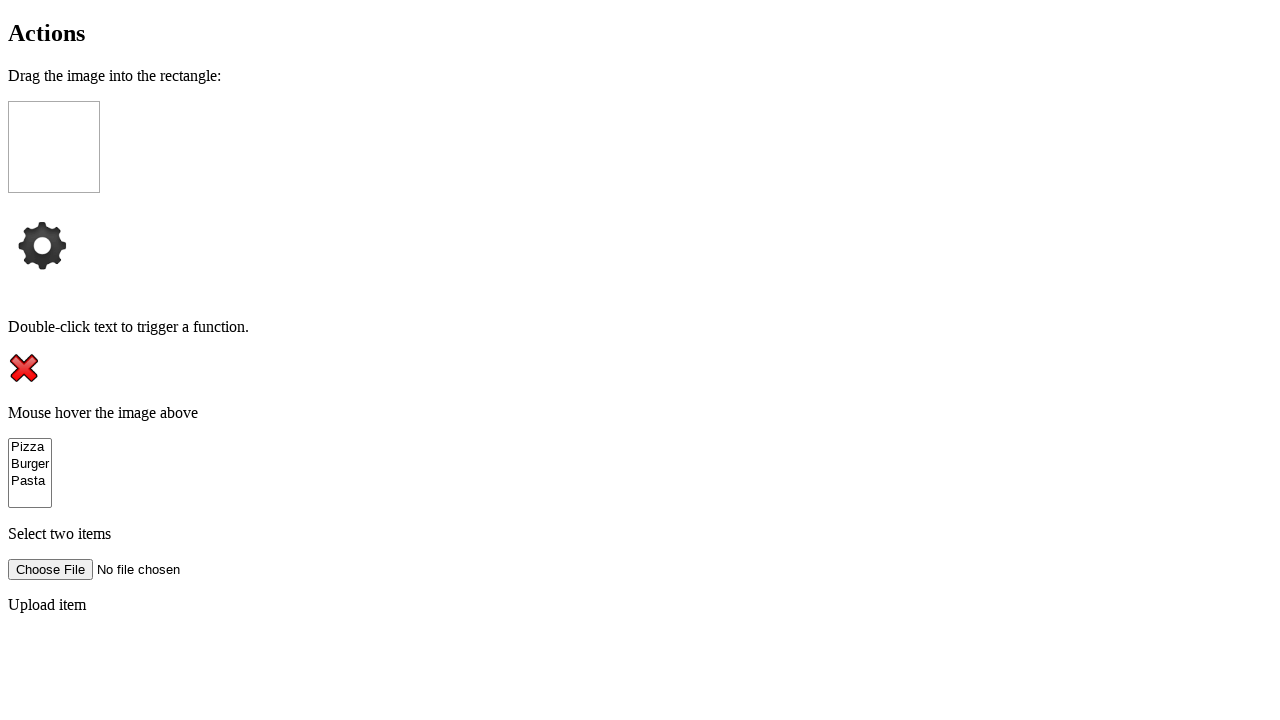

Scrolled to #clickMe element
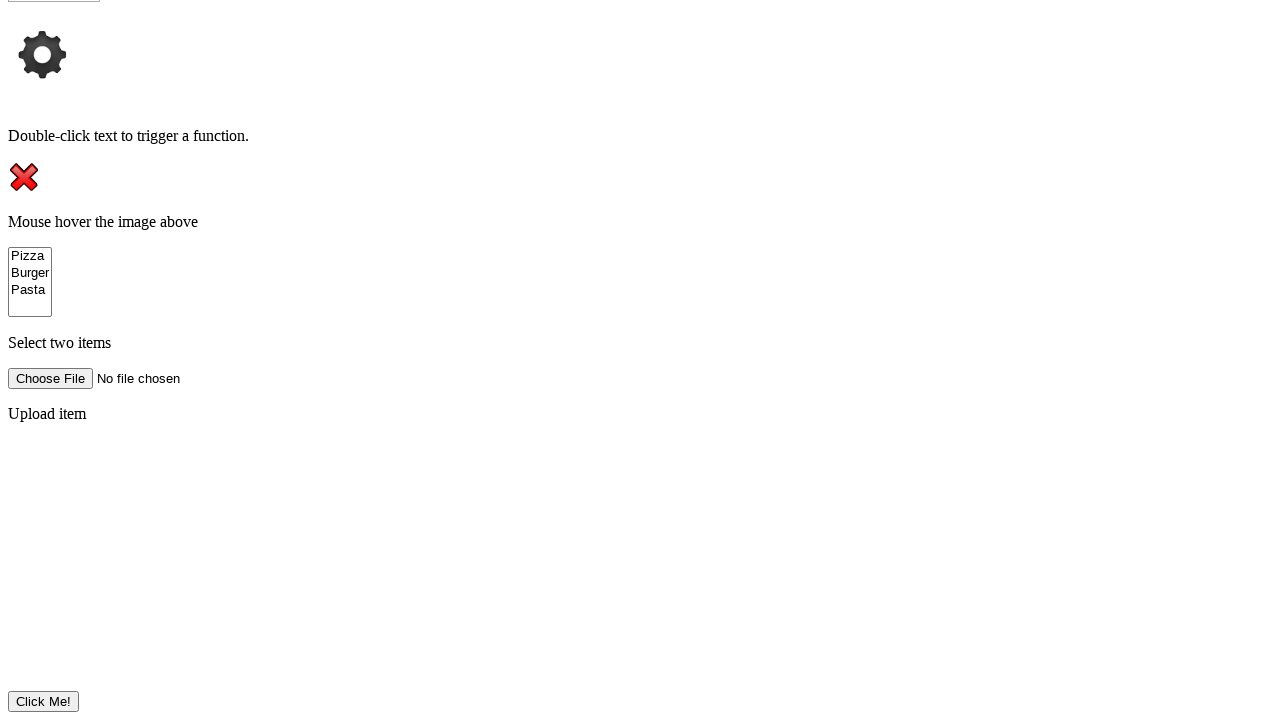

Reloaded the page
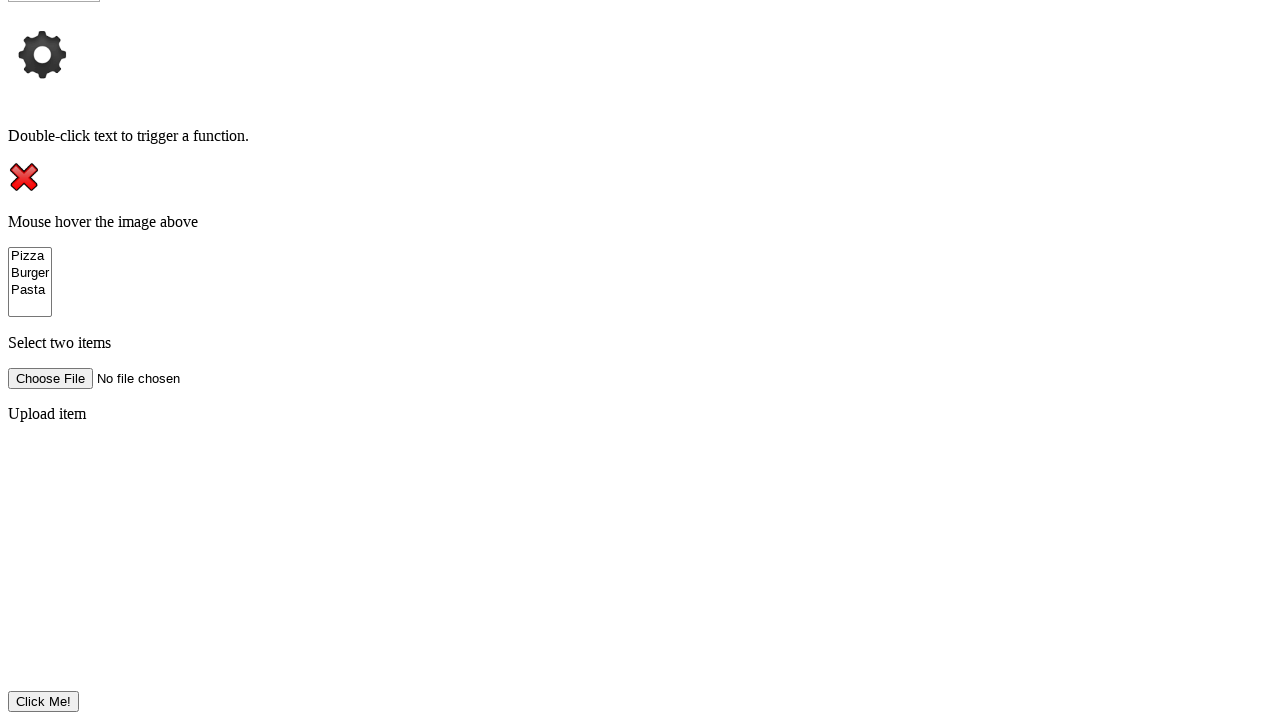

Executed JavaScript scroll by (8, 881)
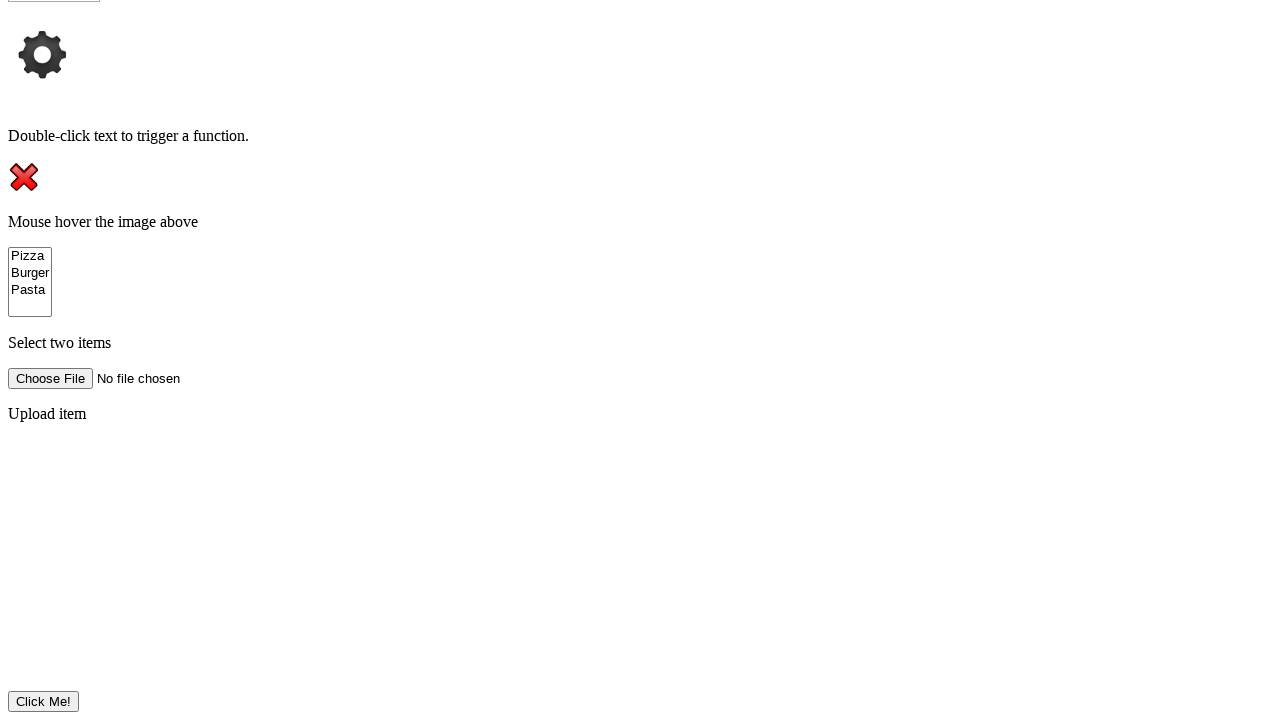

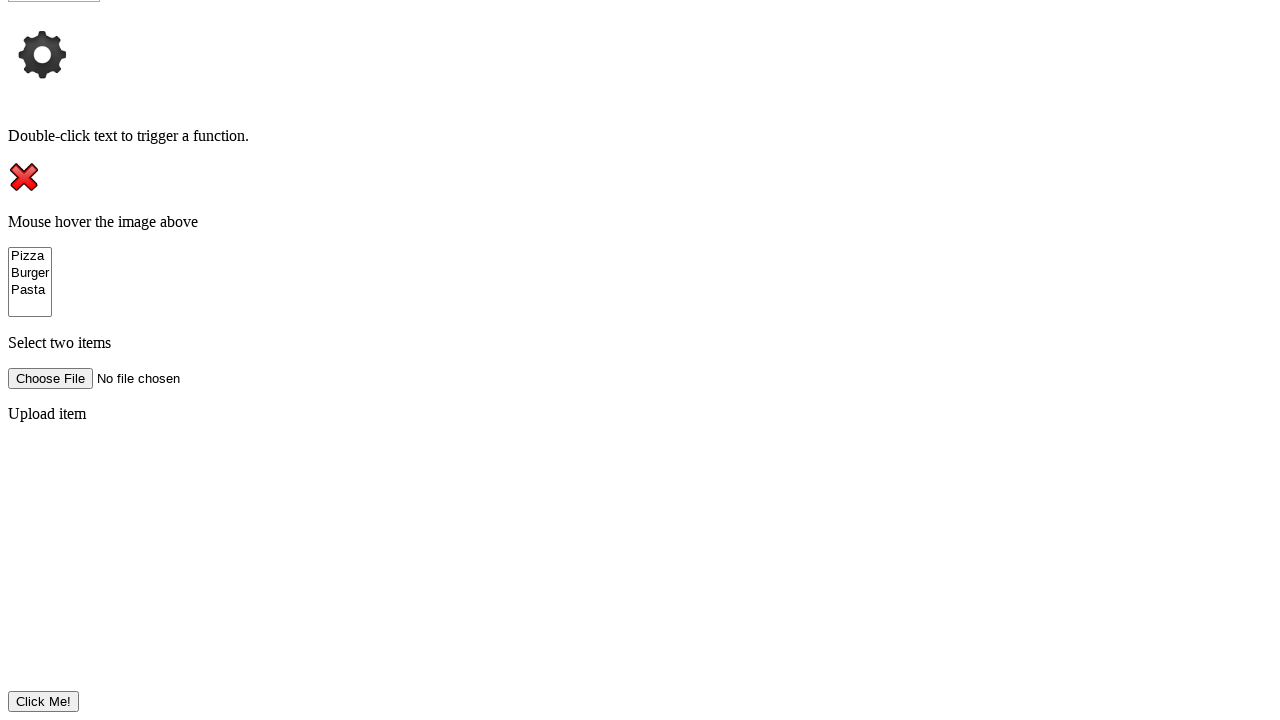